Clicks a reveal button on a dynamic page and fills in the revealed hidden input field

Starting URL: https://www.selenium.dev/selenium/web/dynamic.html

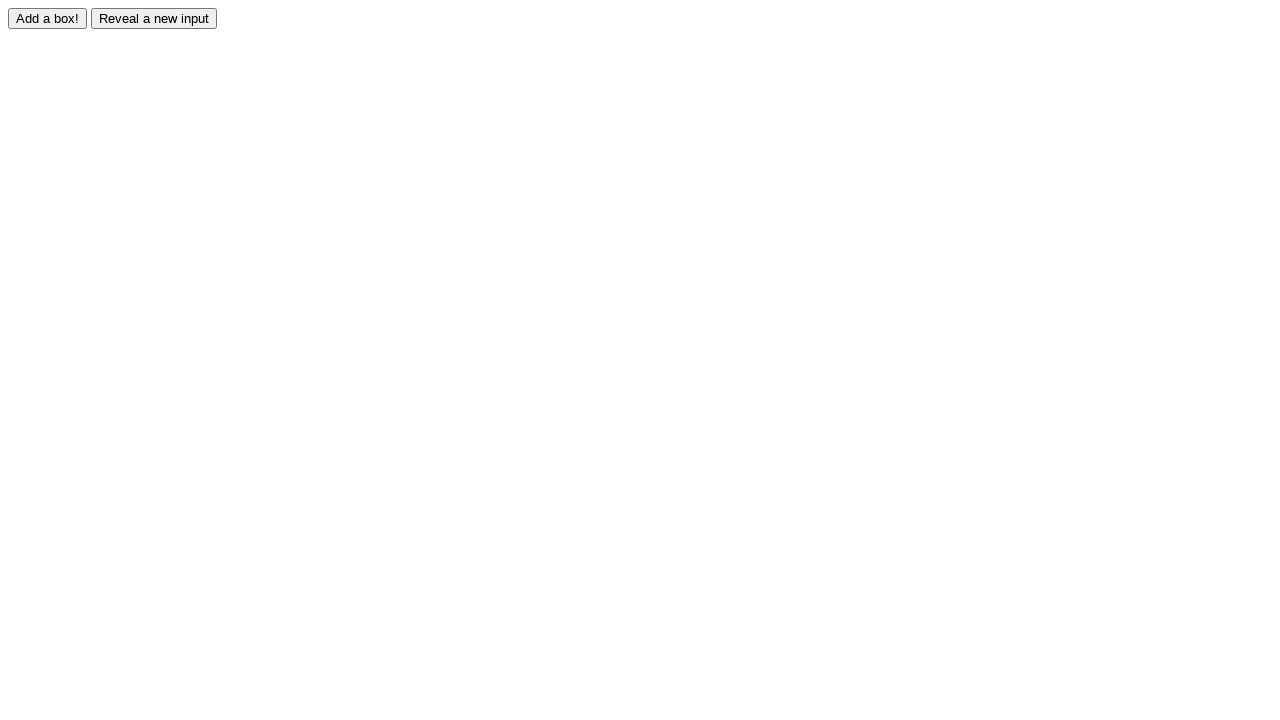

Clicked the reveal button to display hidden input field at (154, 18) on input#reveal
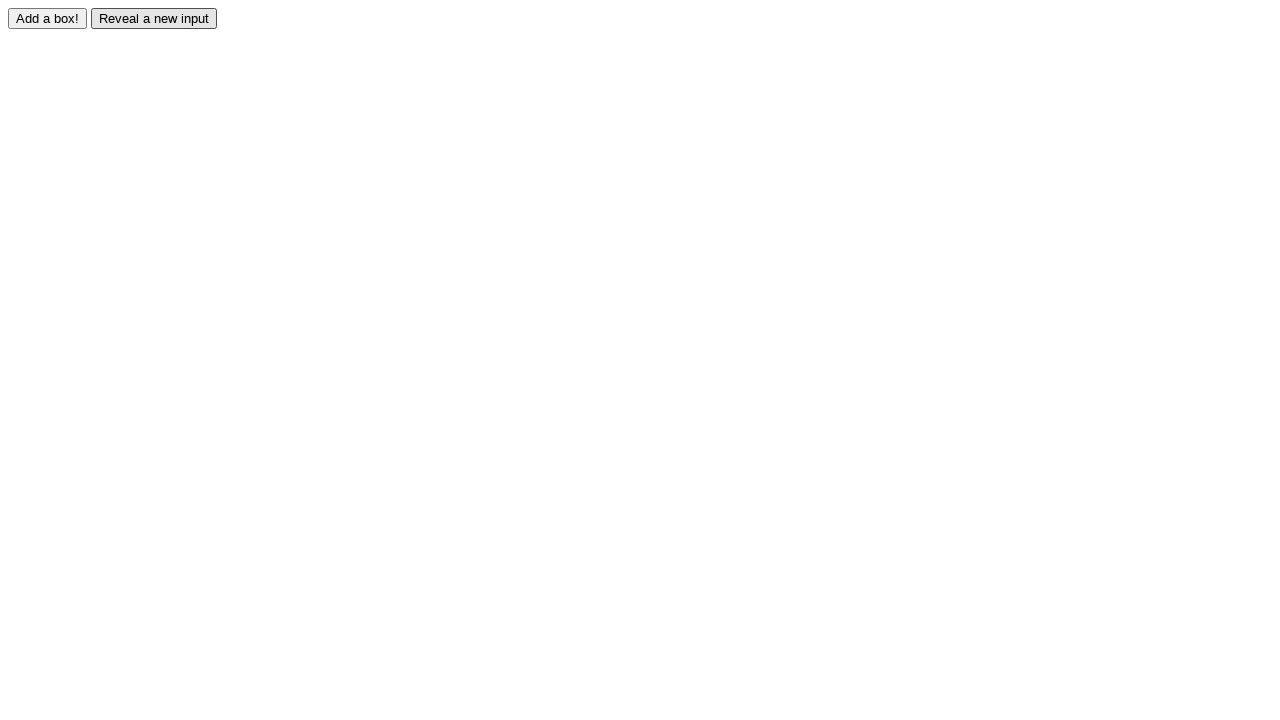

Hidden input field became visible
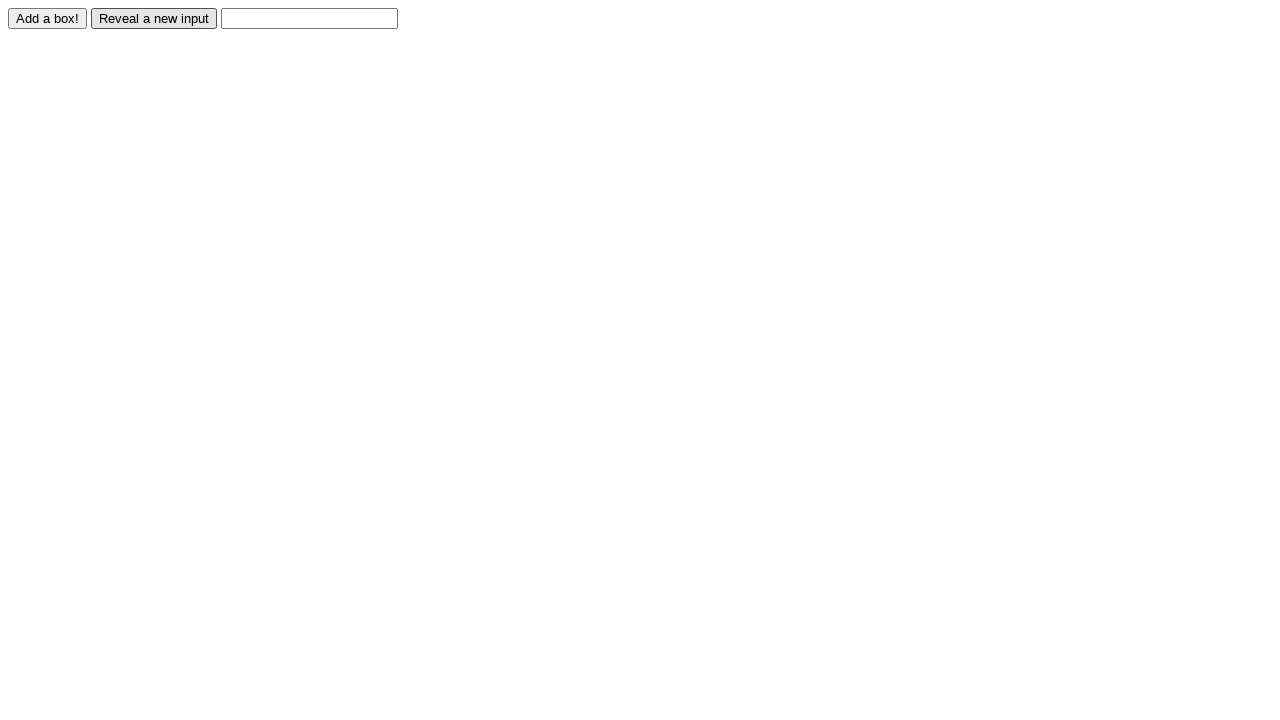

Filled the revealed input field with 'You found me!' on input#revealed
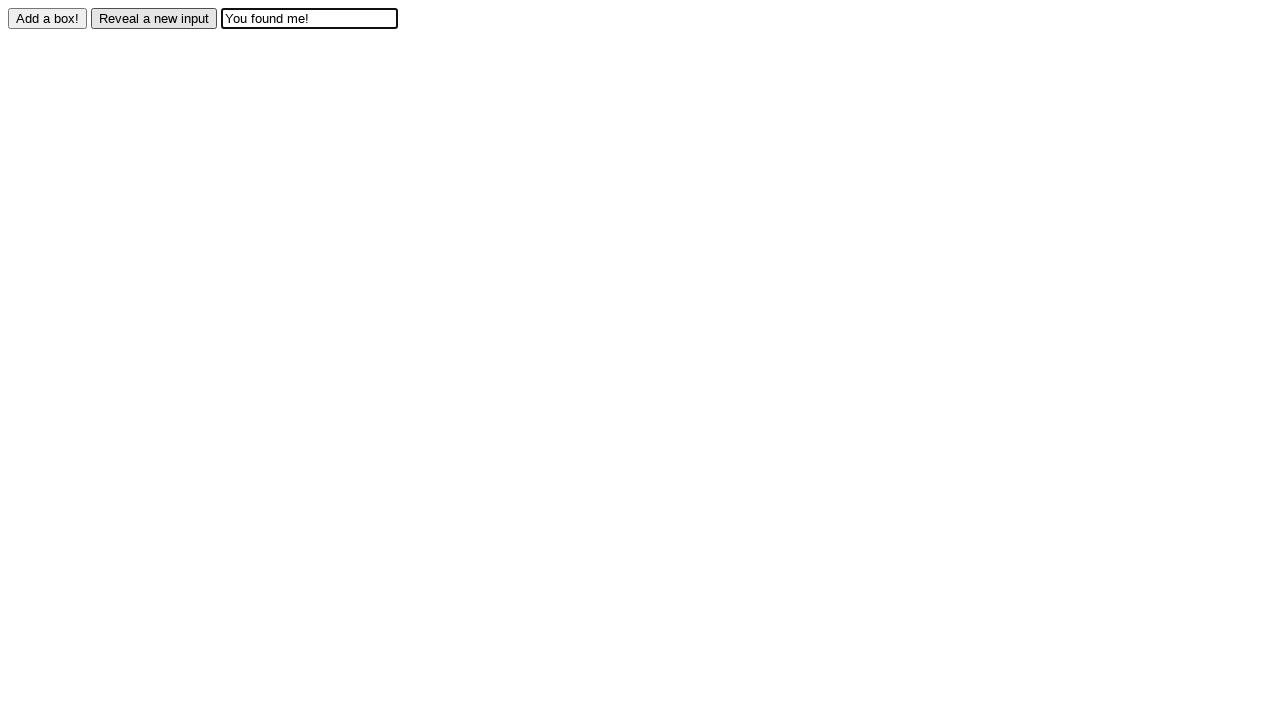

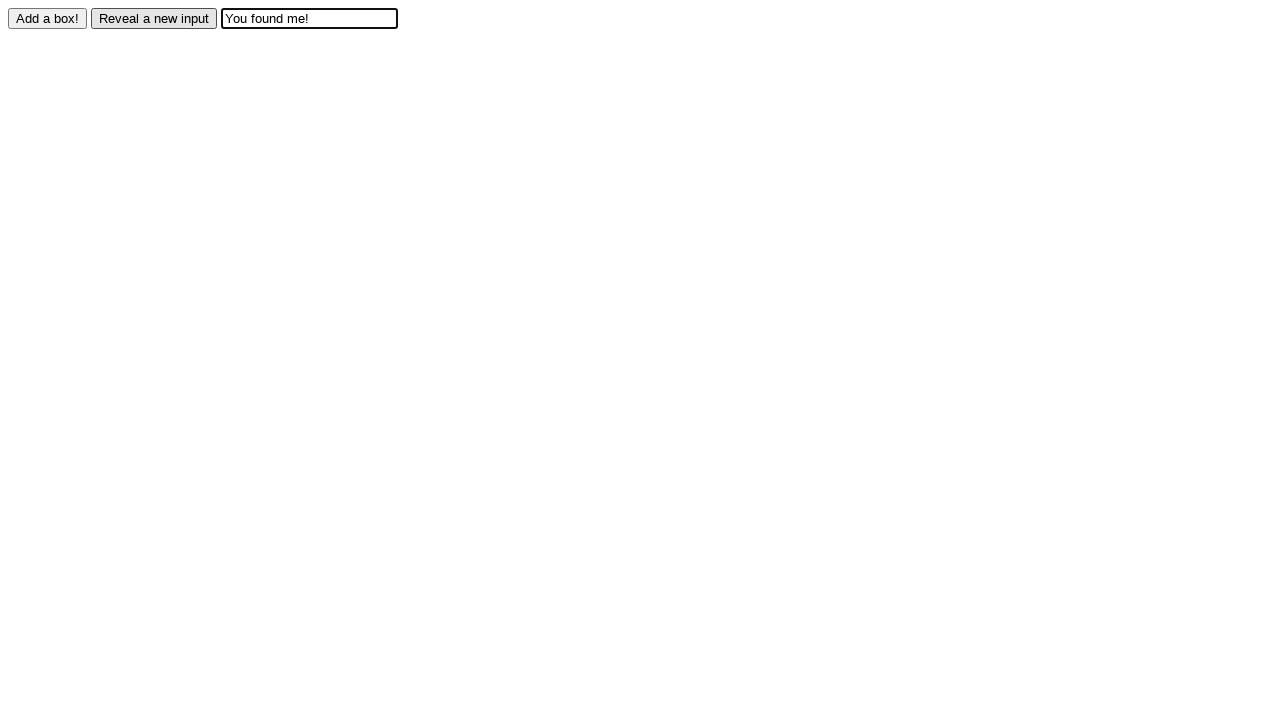